Tests A/B Testing page by clicking the A/B Testing link and verifying the heading and paragraph text are displayed correctly.

Starting URL: http://the-internet.herokuapp.com/

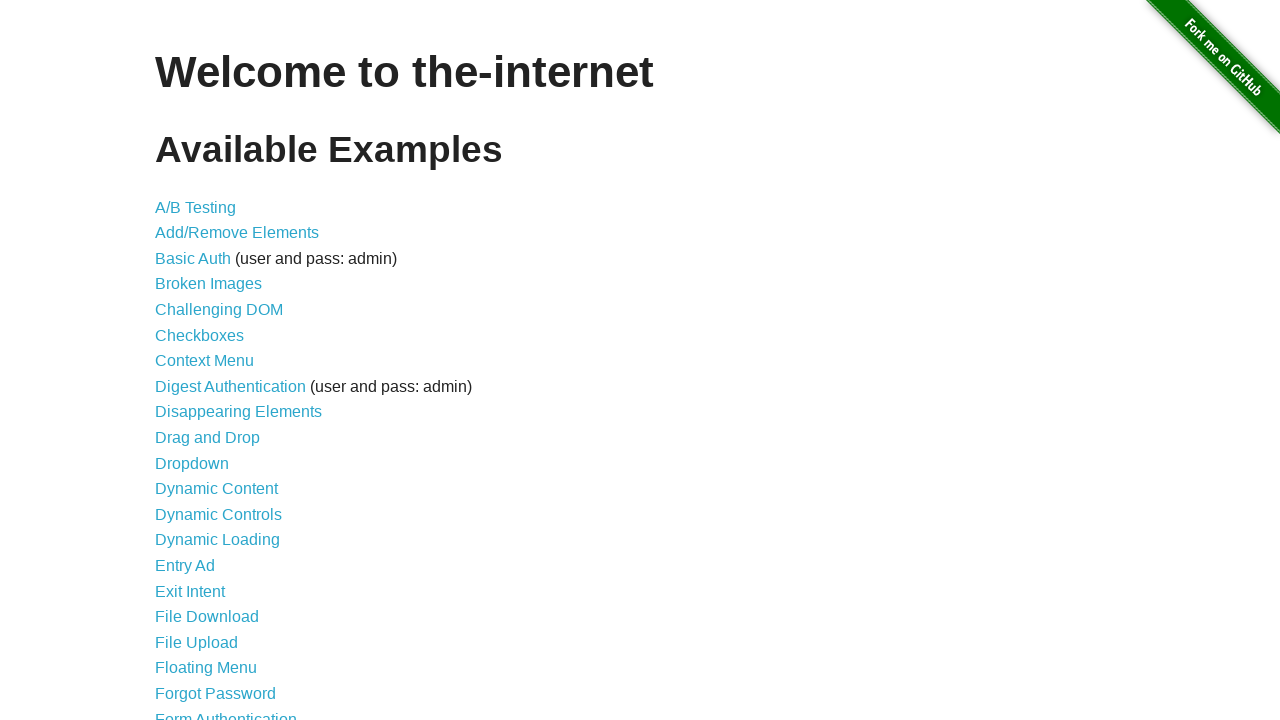

Clicked the A/B Testing link at (196, 207) on text=A/B Testing
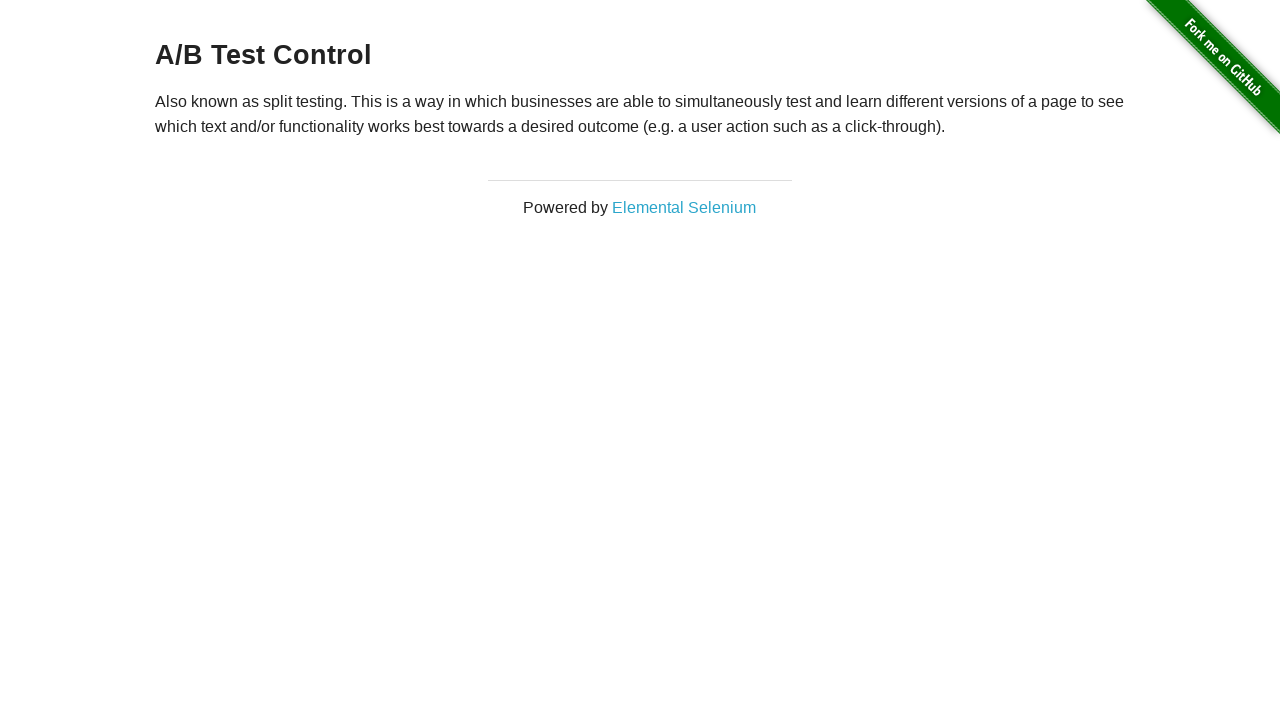

Verified h3 heading is present on A/B Testing page
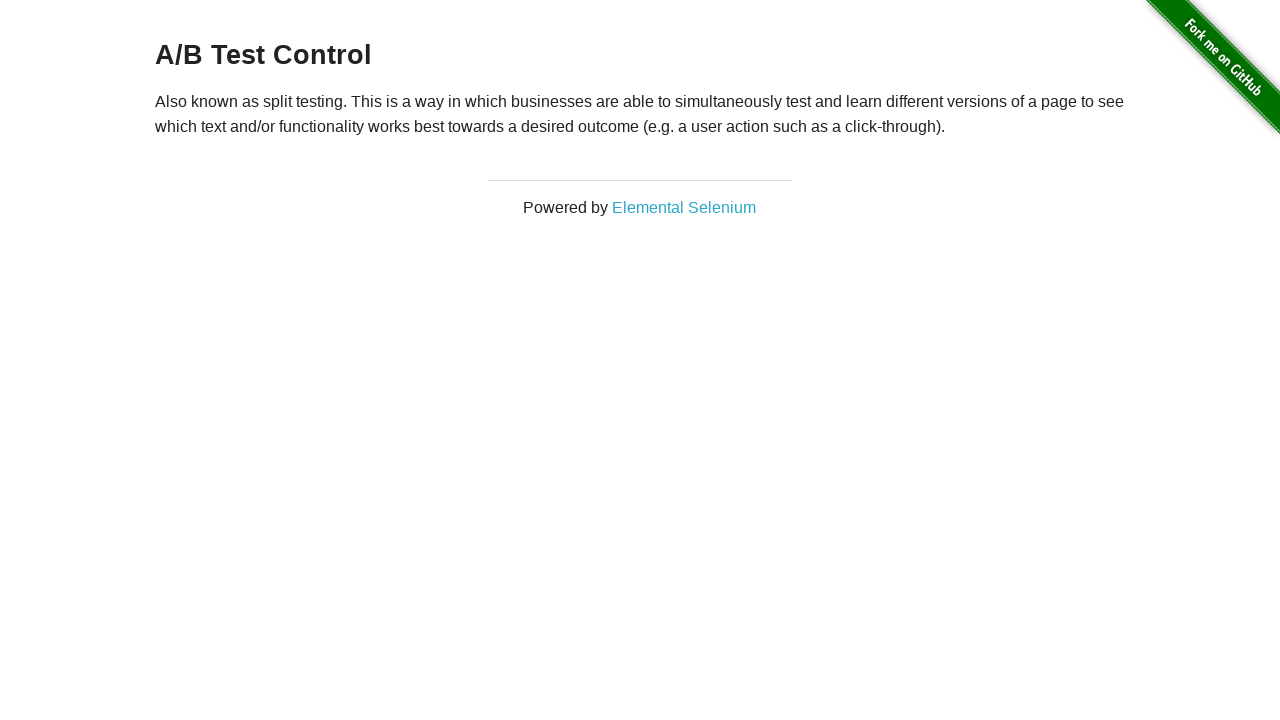

Verified paragraph text is present on A/B Testing page
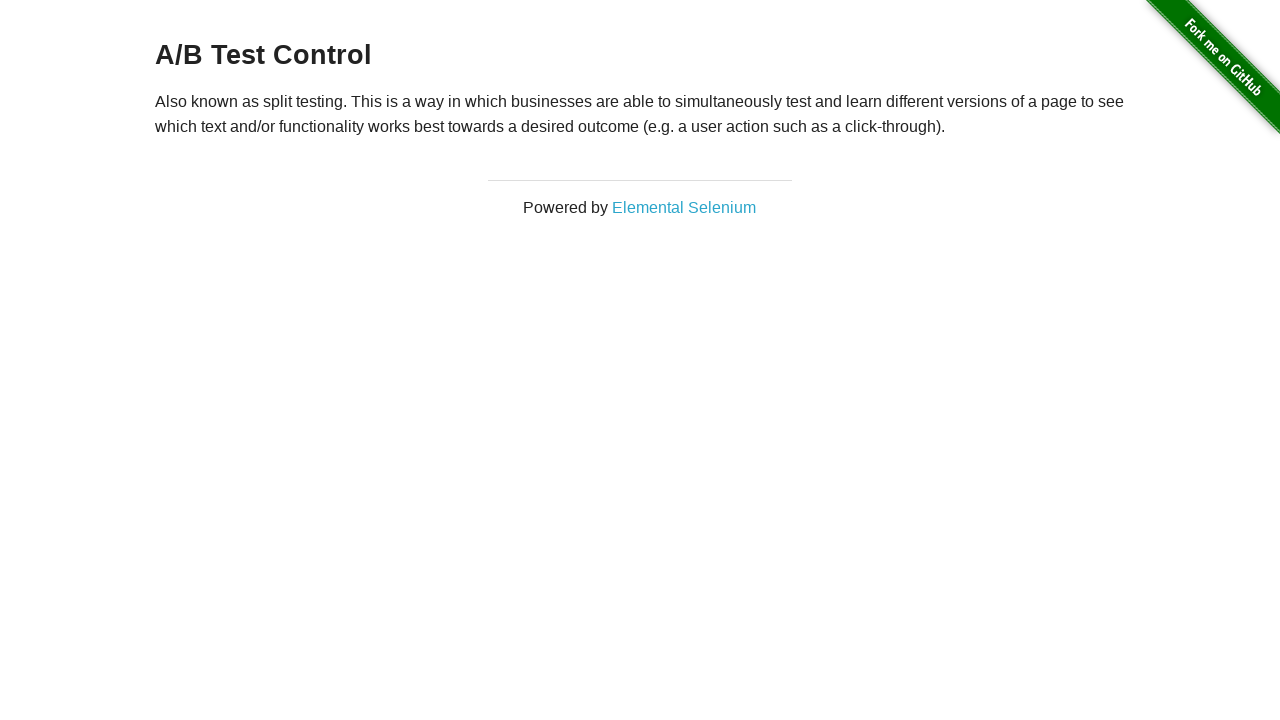

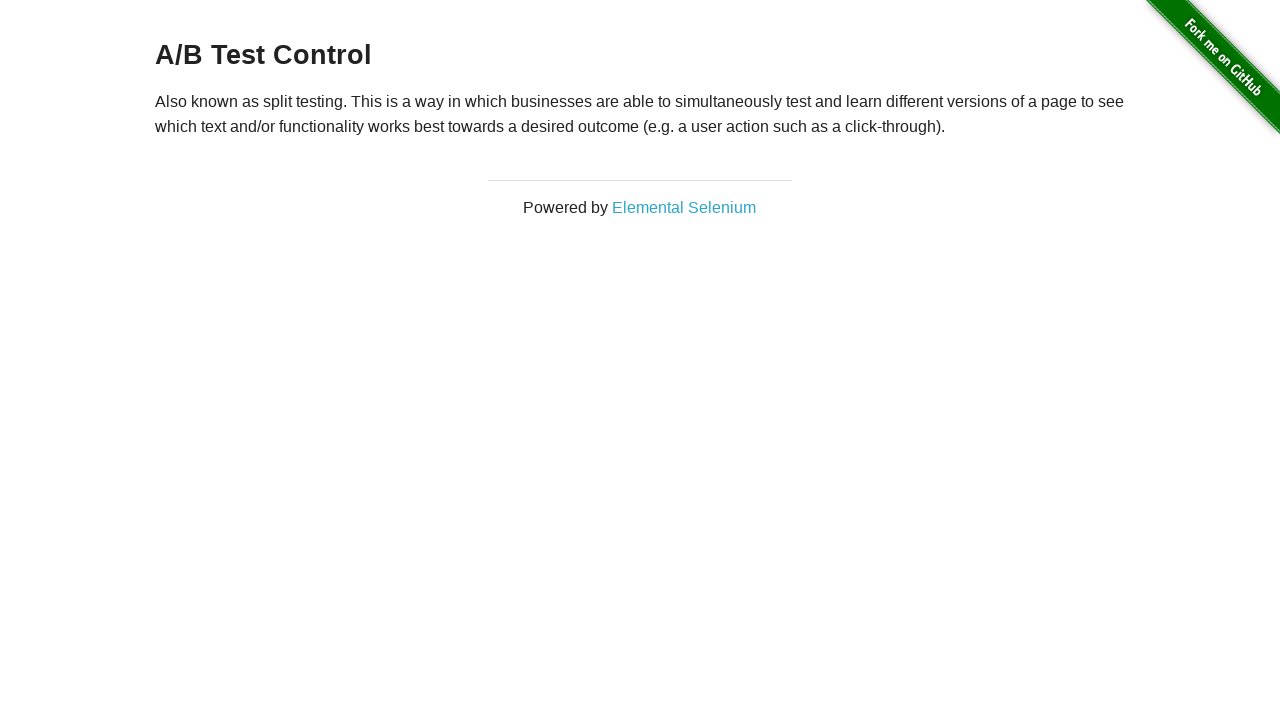